Tests dynamically loaded page elements by clicking start button and waiting for hidden content to appear.

Starting URL: https://the-internet.herokuapp.com/

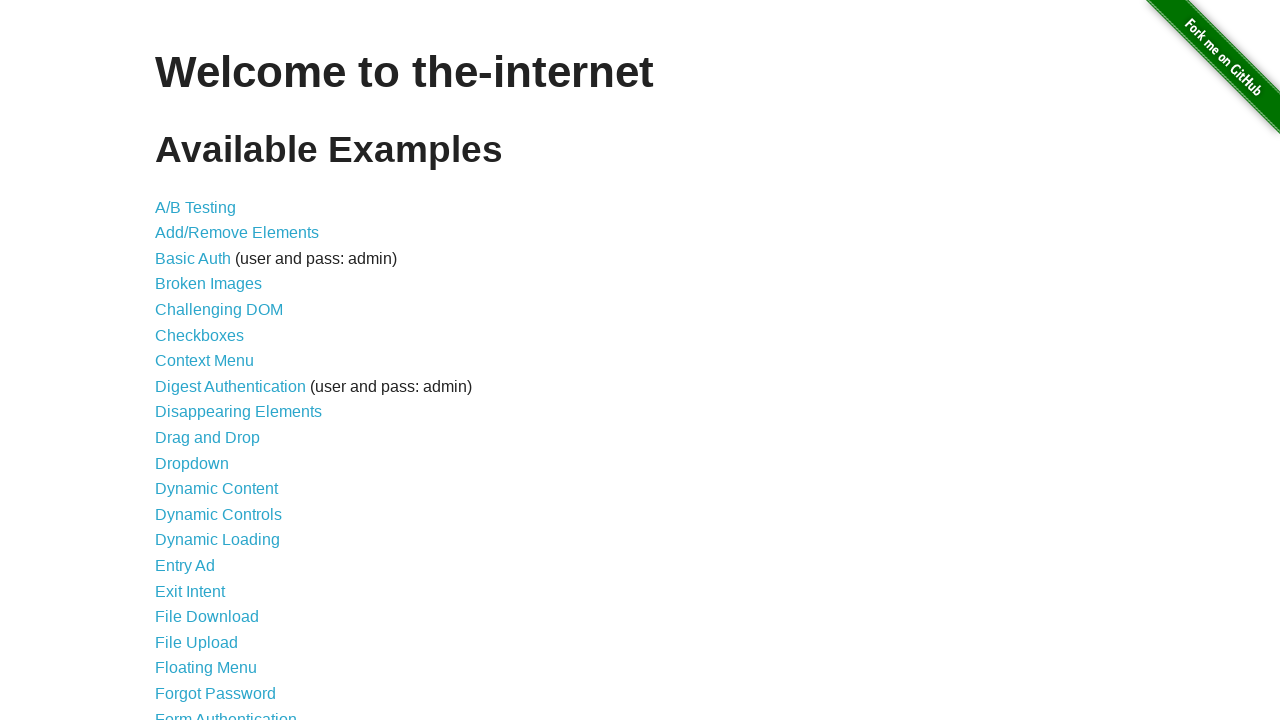

Dynamic loading link is visible on the page
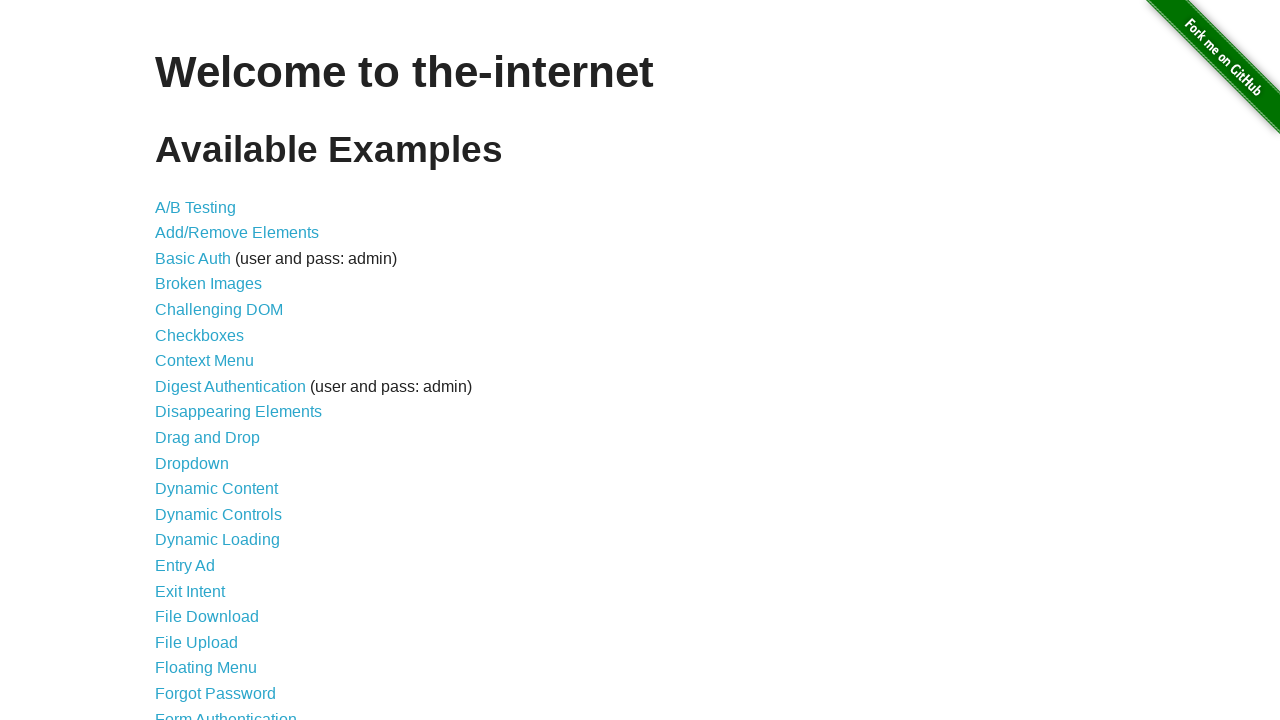

Clicked the dynamic loading link at (218, 540) on a[href='/dynamic_loading']
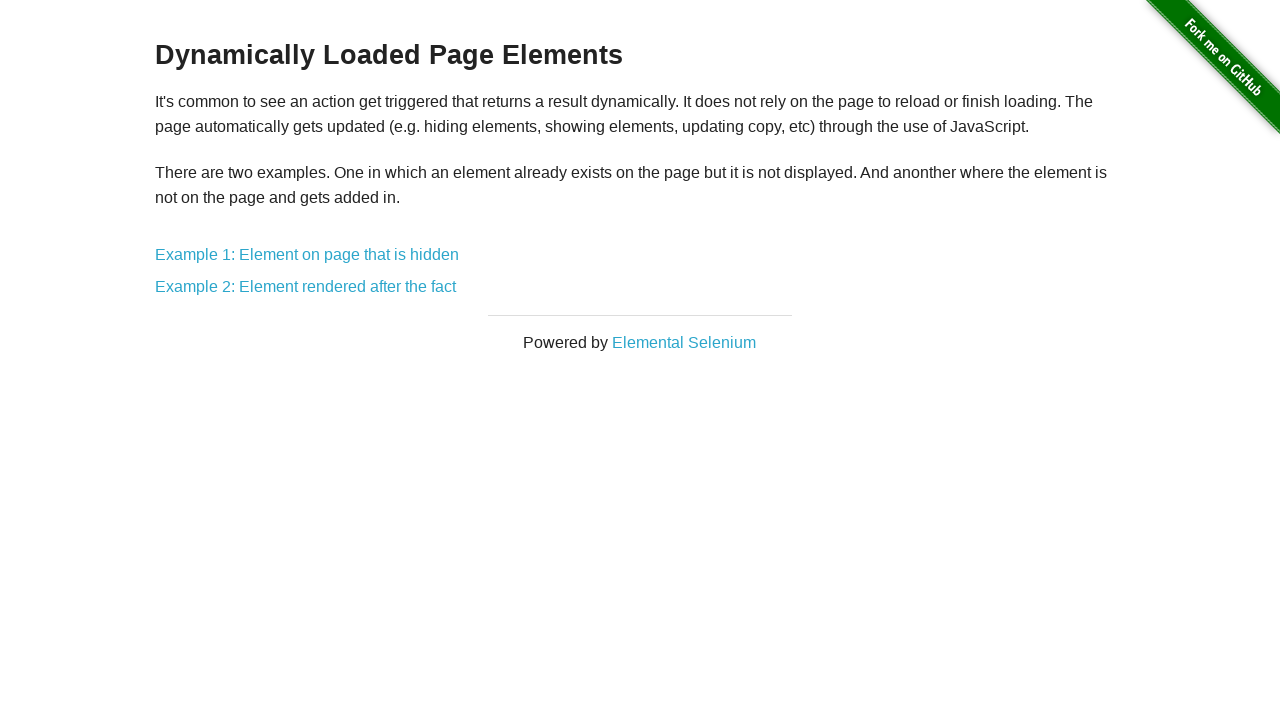

Clicked Example 1 link at (307, 255) on a[href='/dynamic_loading/1']
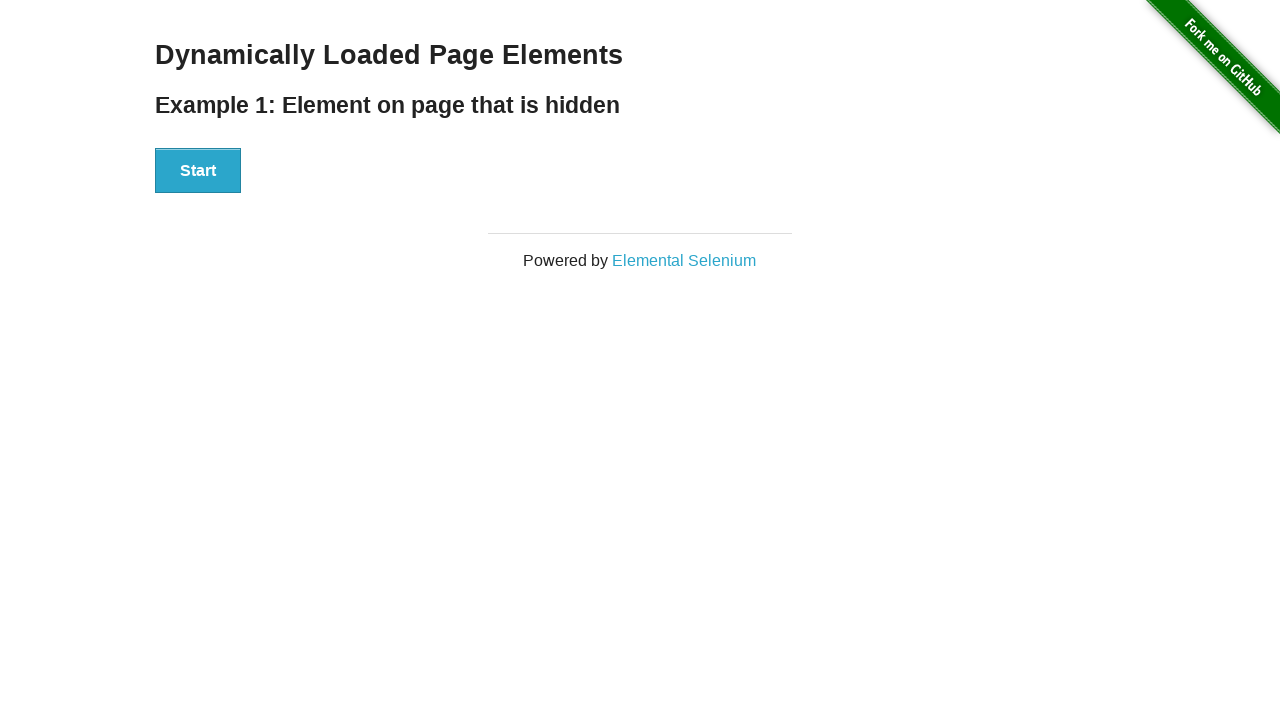

Clicked the Start button to trigger dynamic content loading at (198, 171) on #start button
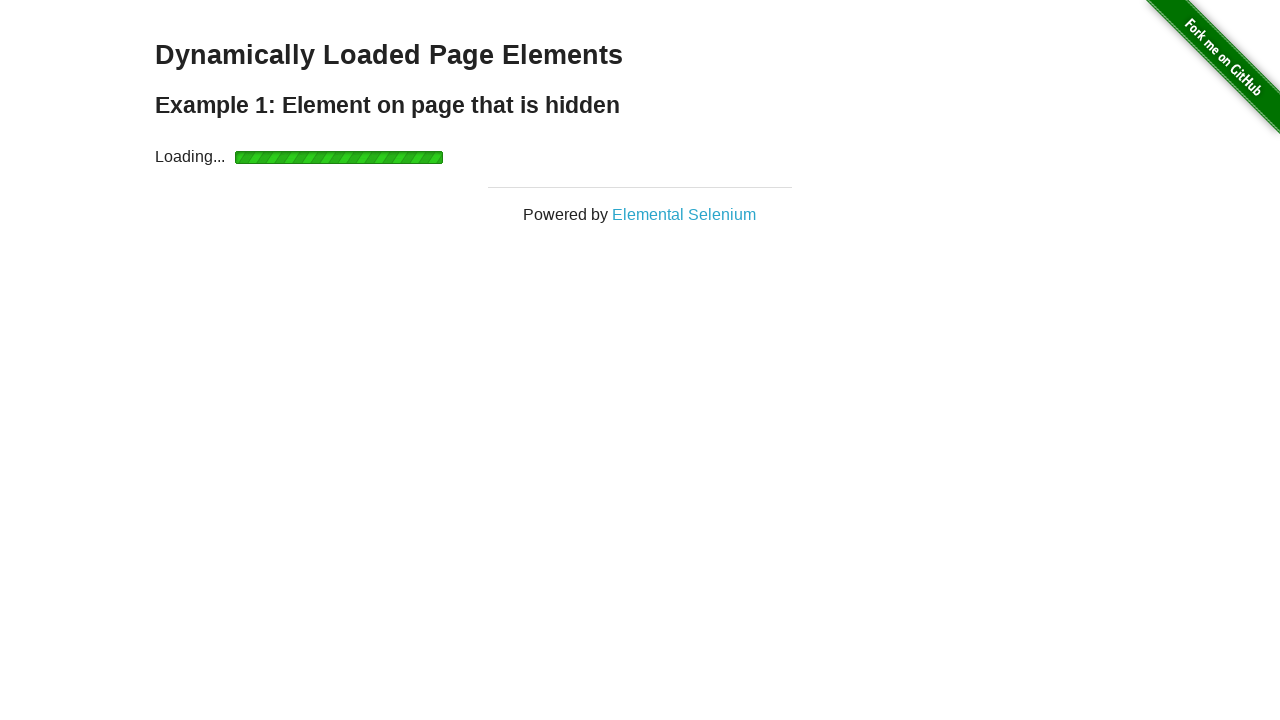

Hidden content has loaded and finish element is now visible
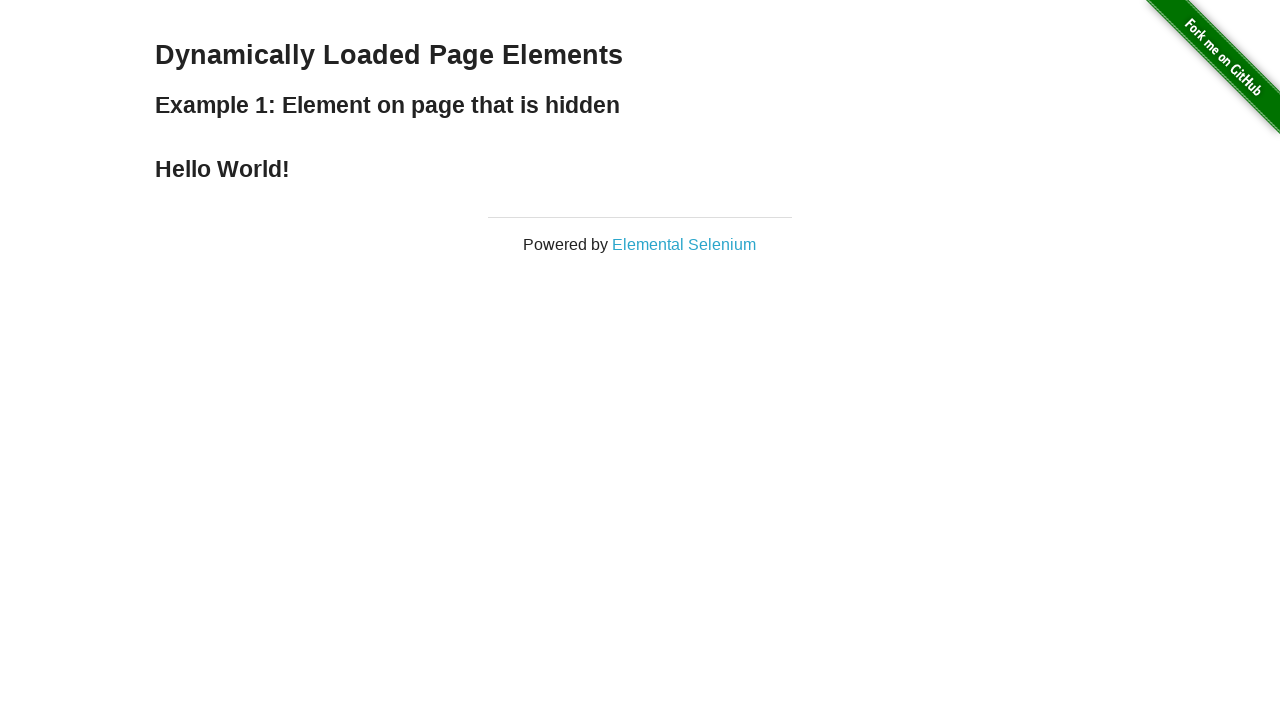

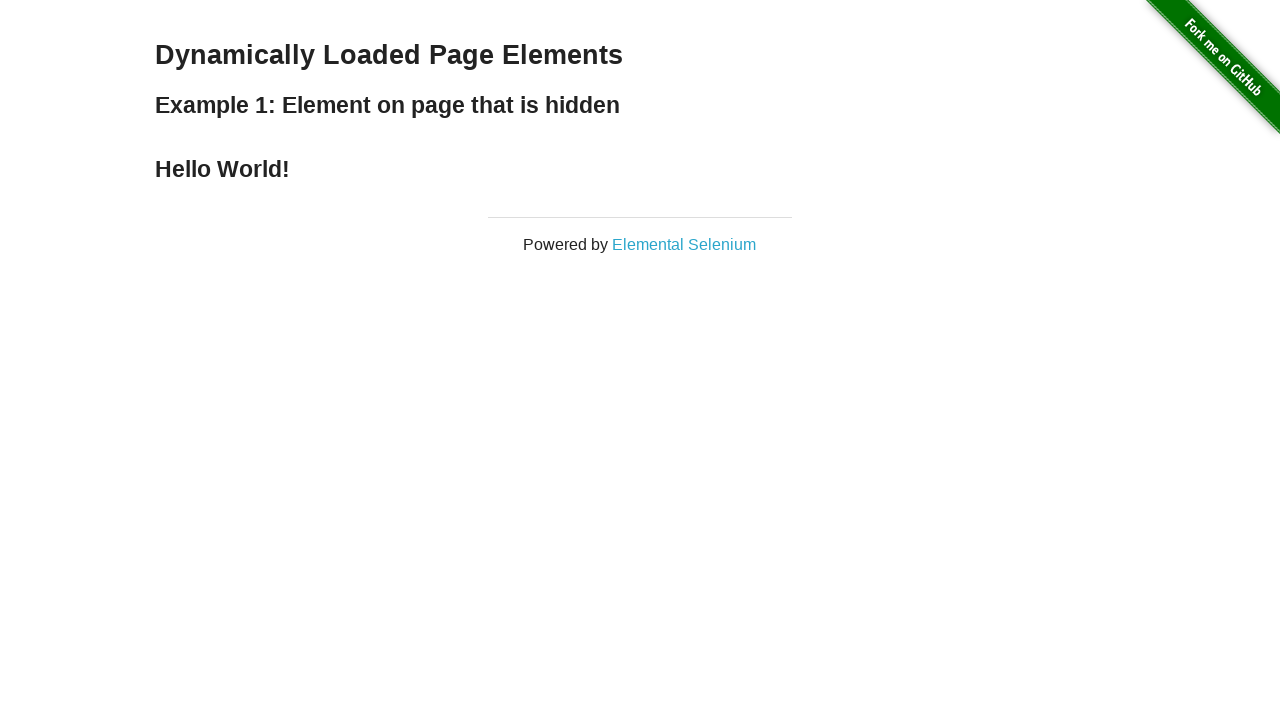